Navigates to Foodpanda homepage

Starting URL: https://www.foodpanda.com/

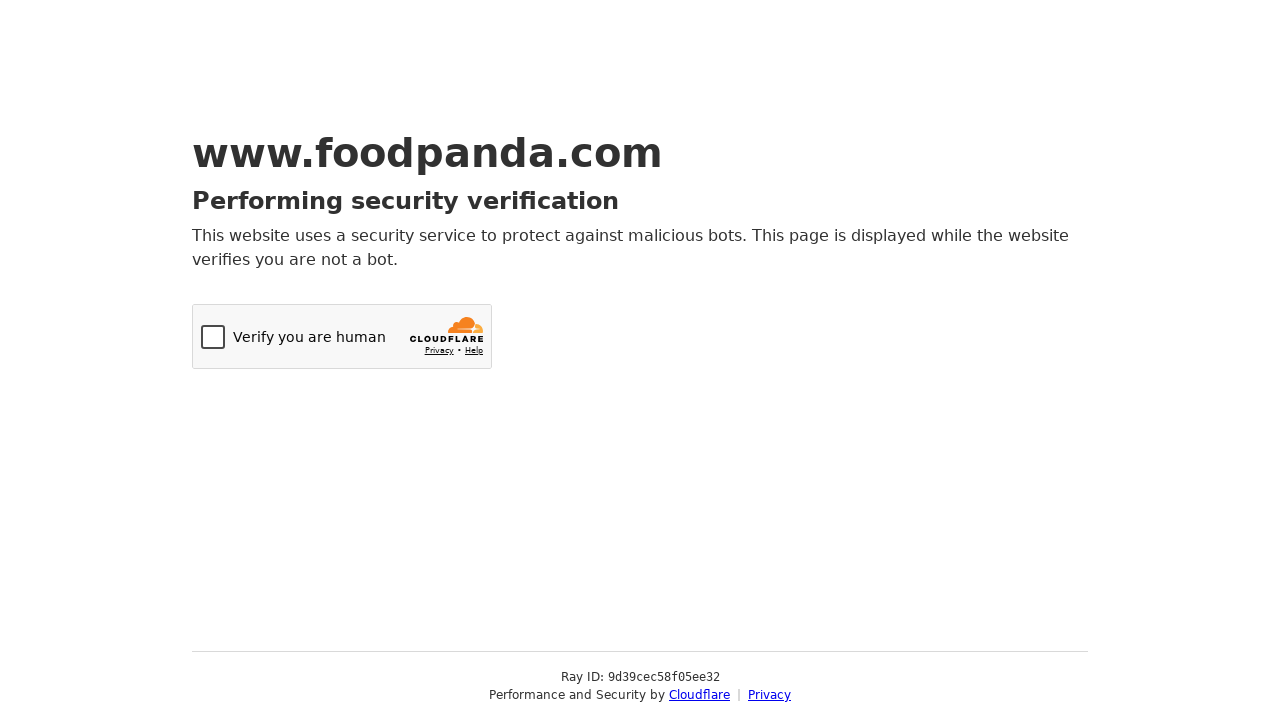

Navigated to Foodpanda homepage
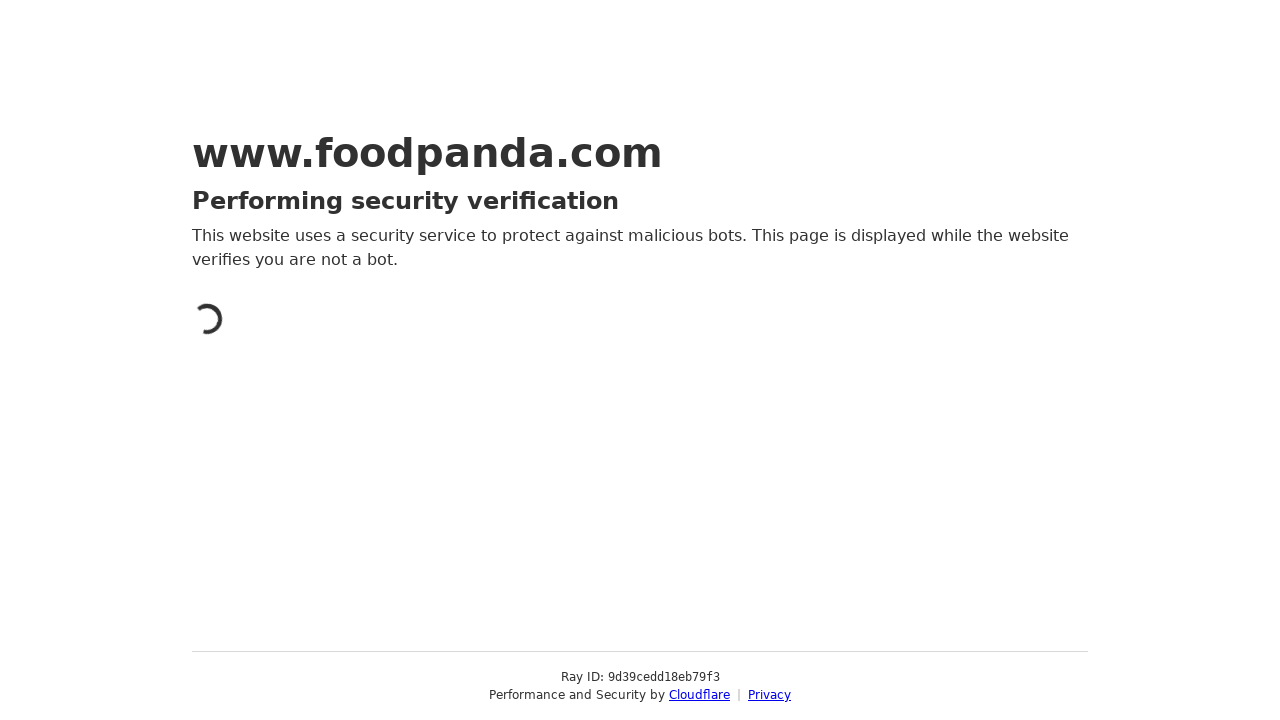

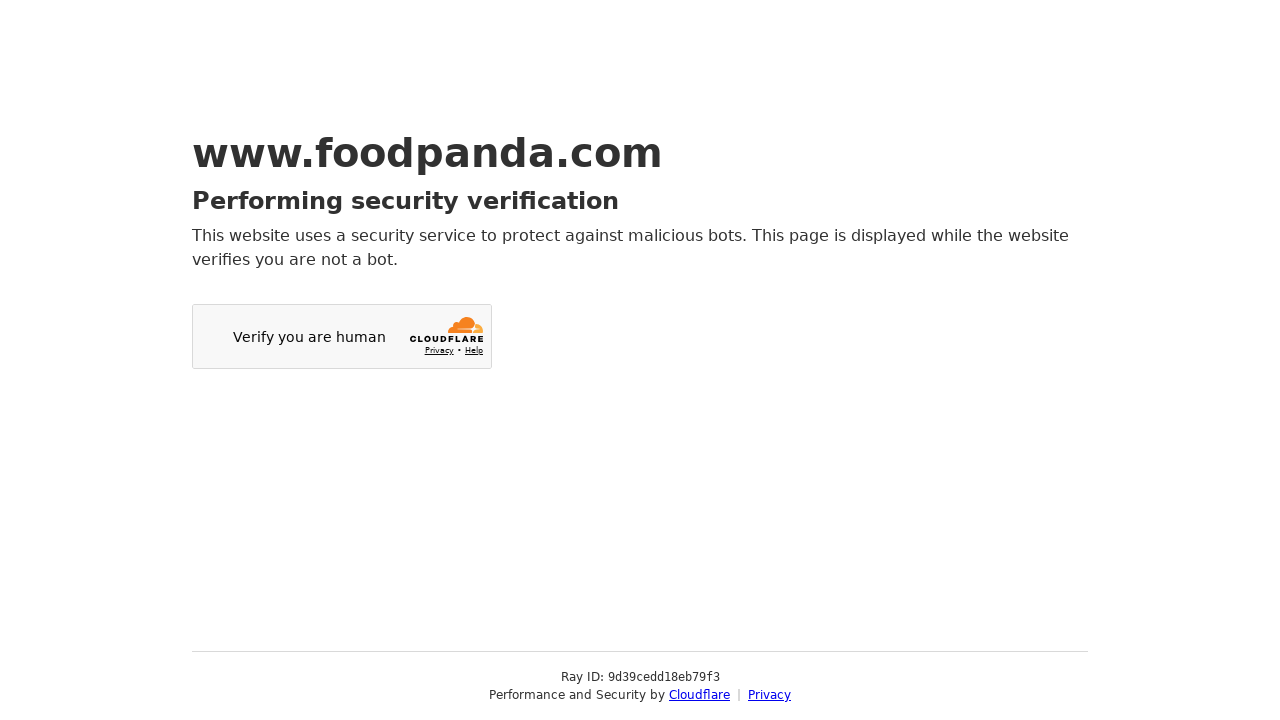